Tests JavaScript prompt alert functionality on W3Schools by clicking a "Try it" button, entering text into the prompt dialog, accepting it, and verifying the result text is displayed

Starting URL: https://www.w3schools.com/js/tryit.asp?filename=tryjs_prompt

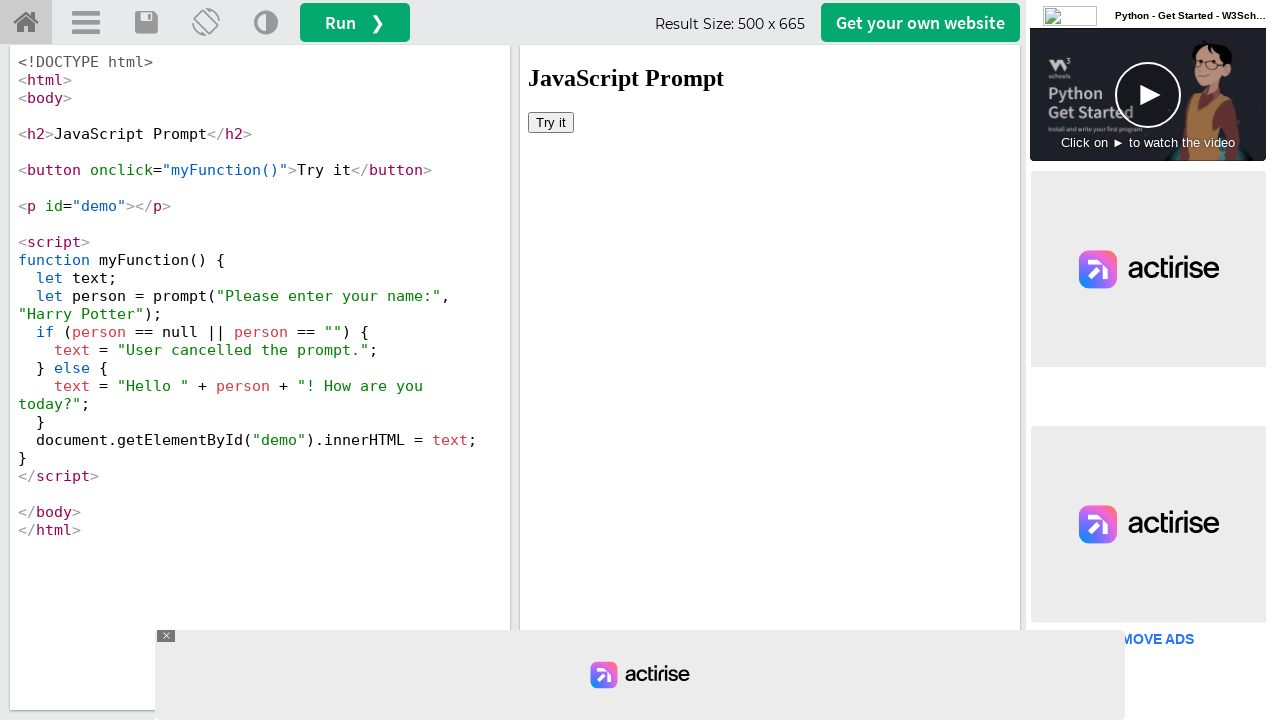

Located the result iframe
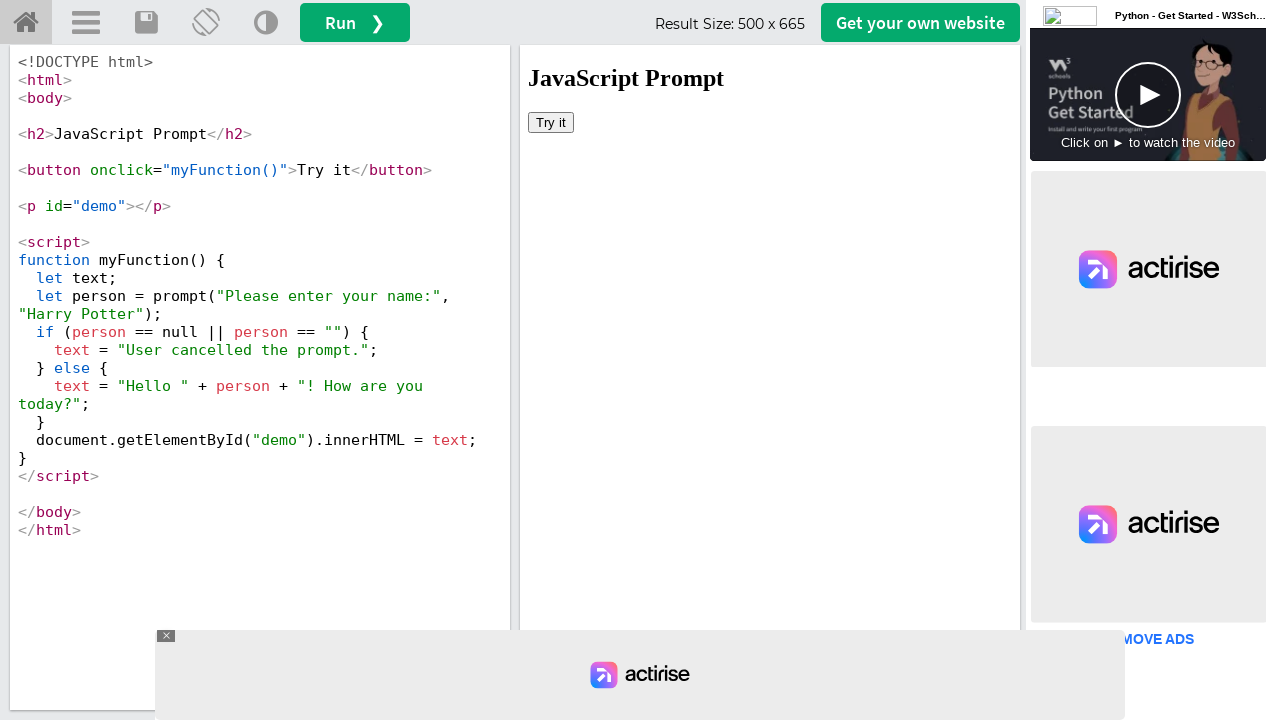

Clicked the 'Try it' button in the iframe at (551, 122) on #iframeResult >> internal:control=enter-frame >> xpath=//button[text()='Try it']
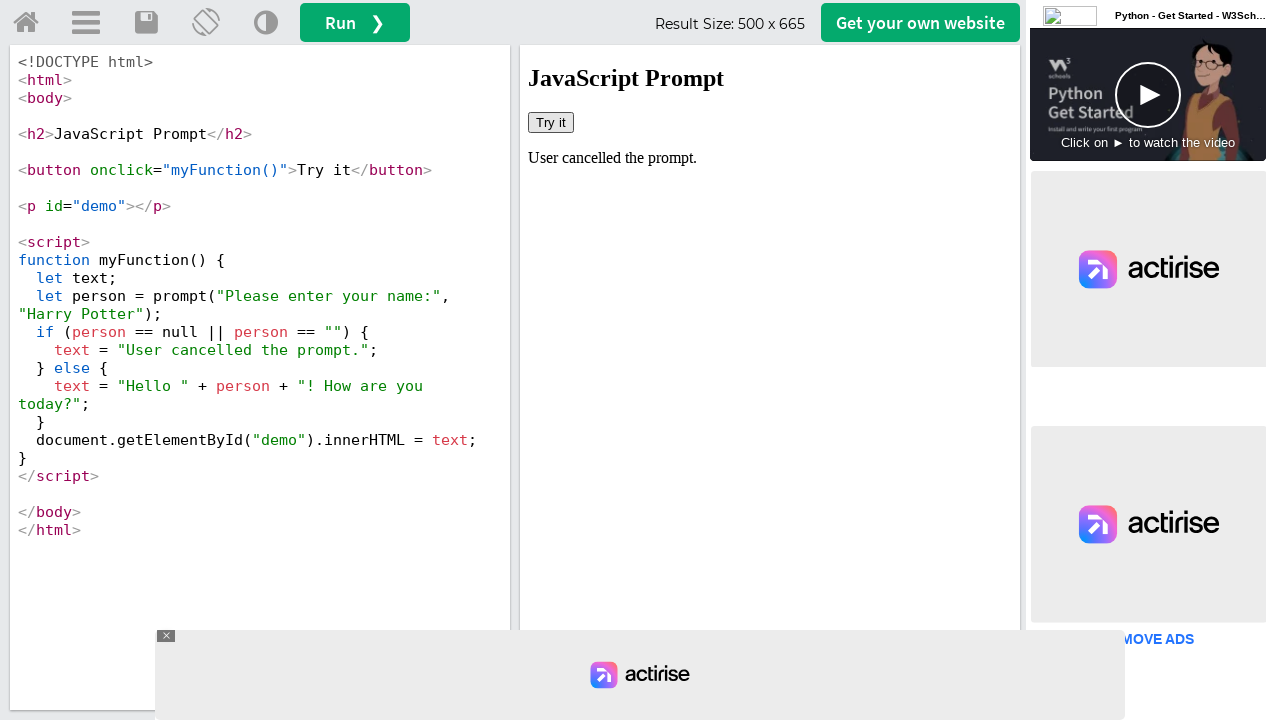

Set up dialog handler to accept prompts with 'Marianne'
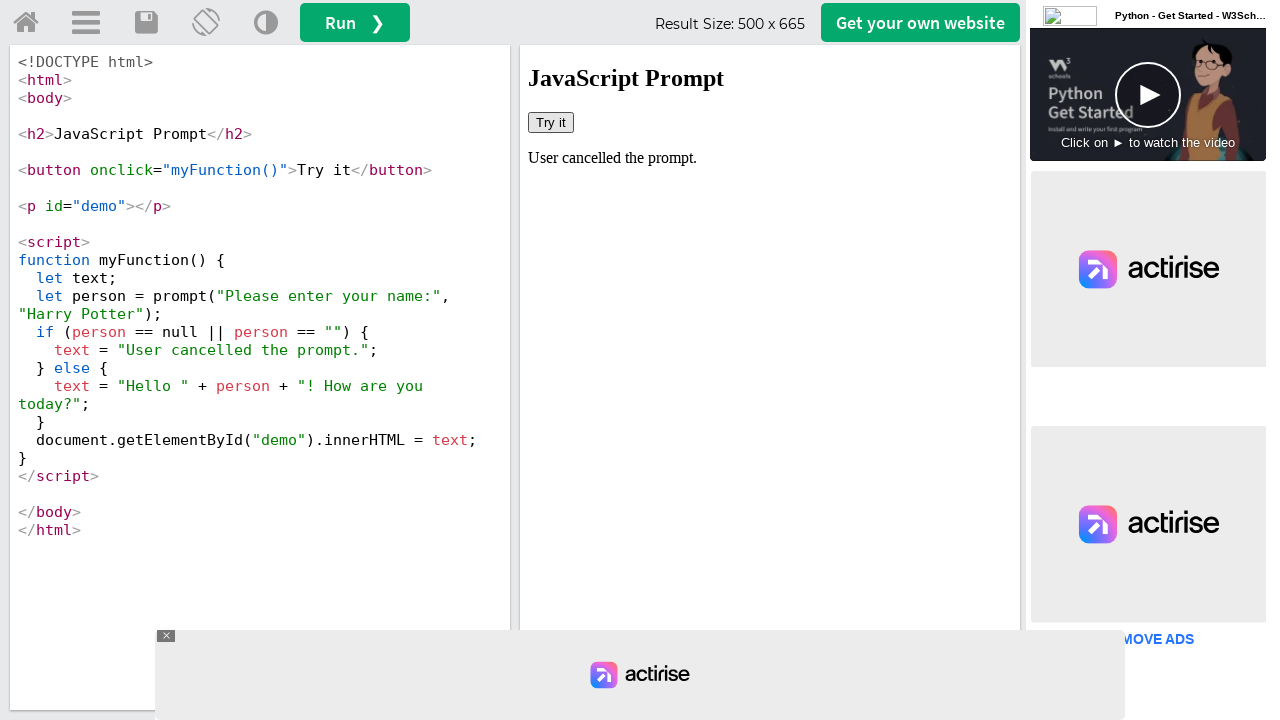

Clicked the 'Try it' button again to trigger prompt dialog at (551, 122) on #iframeResult >> internal:control=enter-frame >> xpath=//button[text()='Try it']
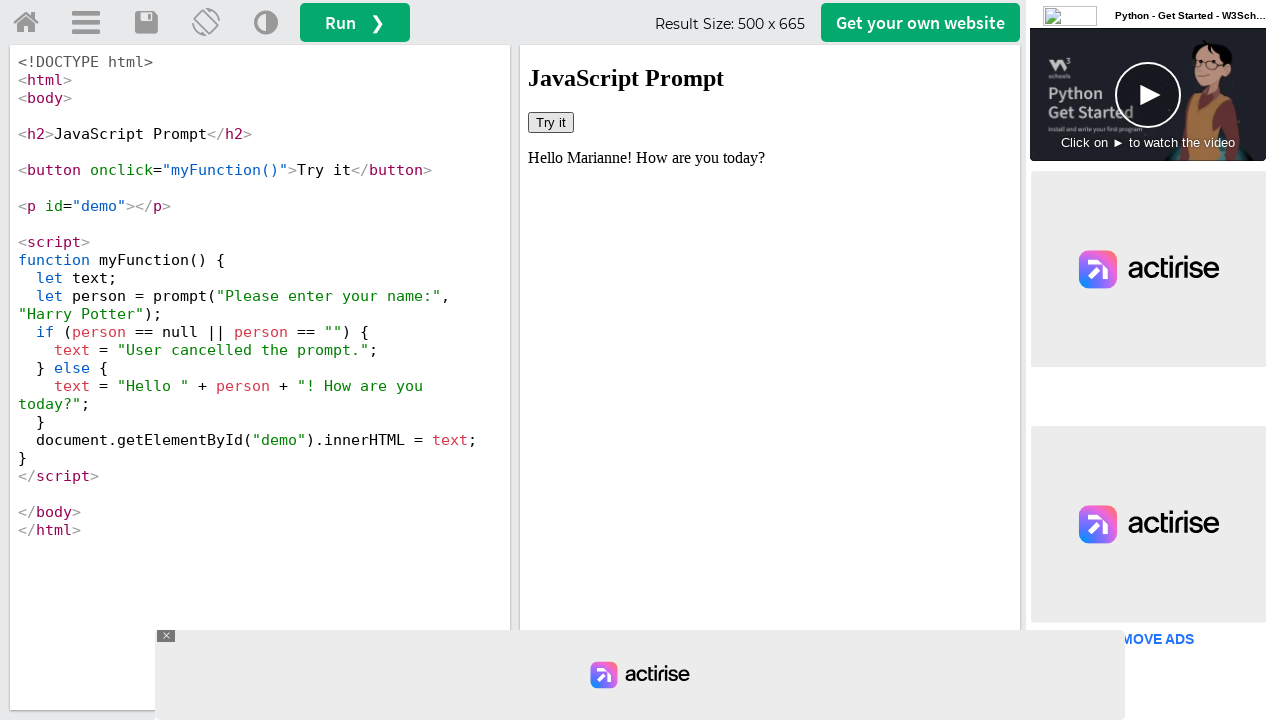

Verified result text is displayed in demo element
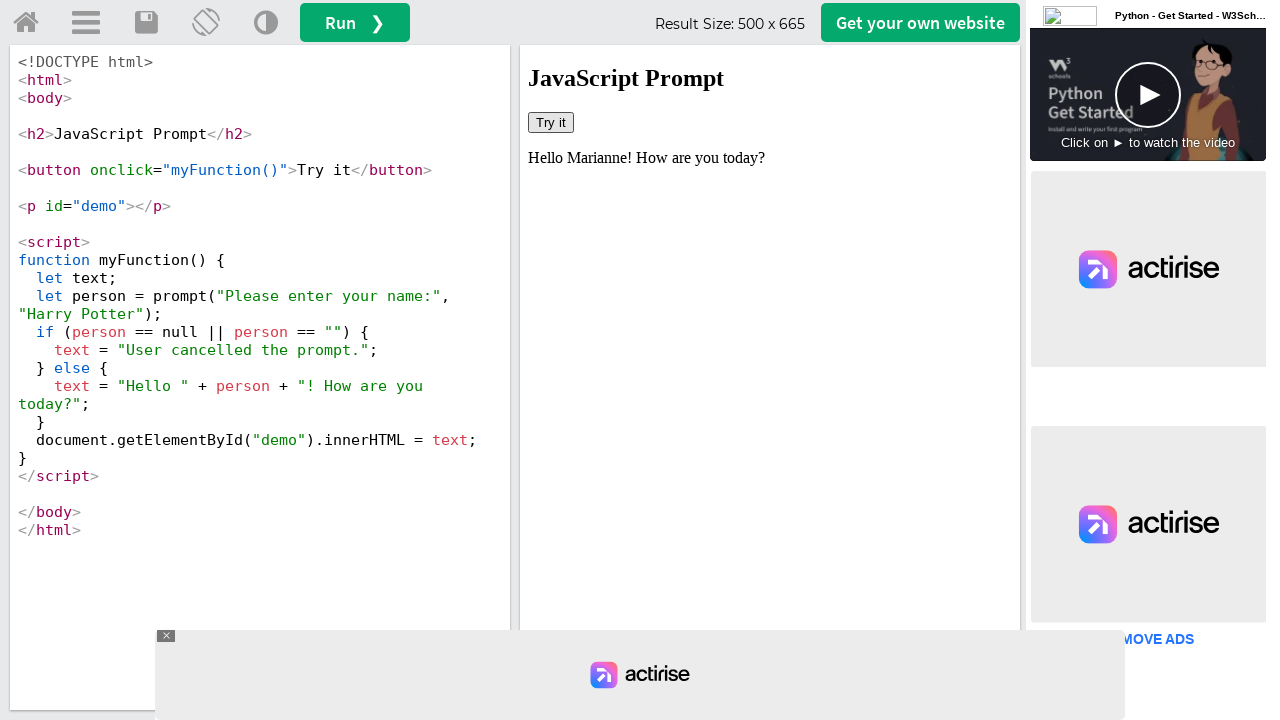

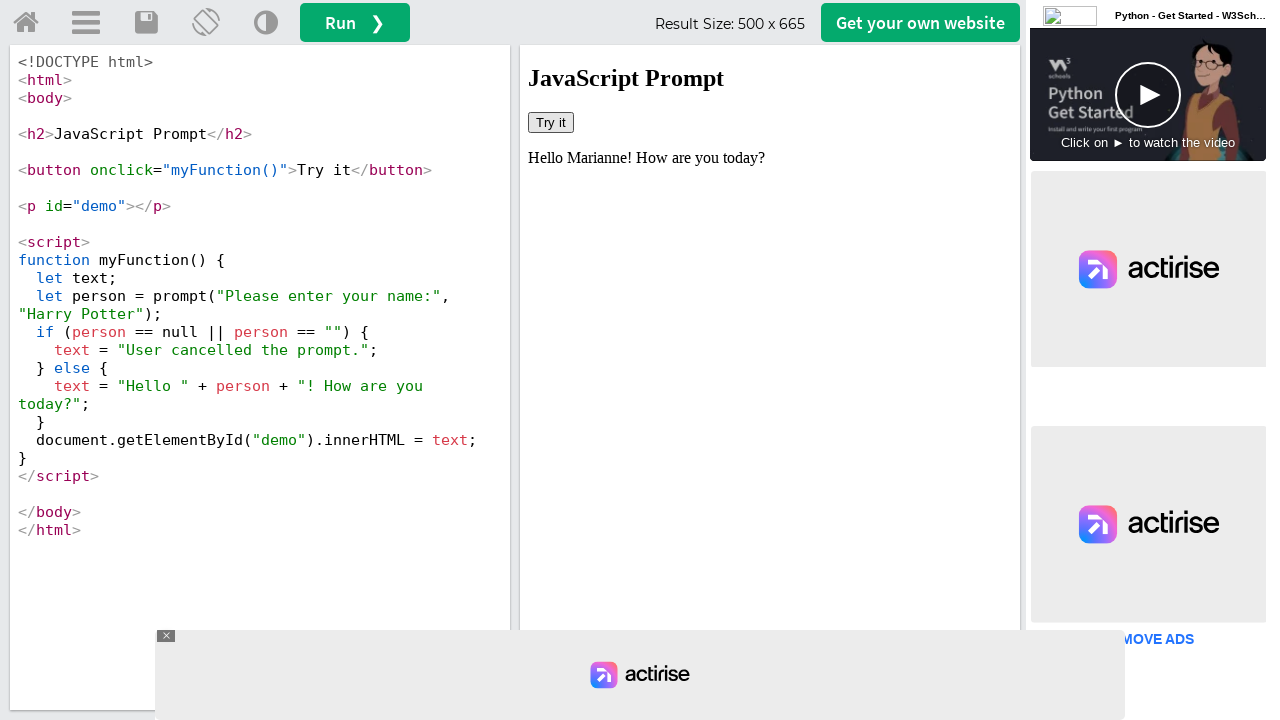